Launches browser, navigates to FreeCRM homepage, retrieves and validates the page title, and prints the current URL.

Starting URL: https://classic.freecrm.com/index.html

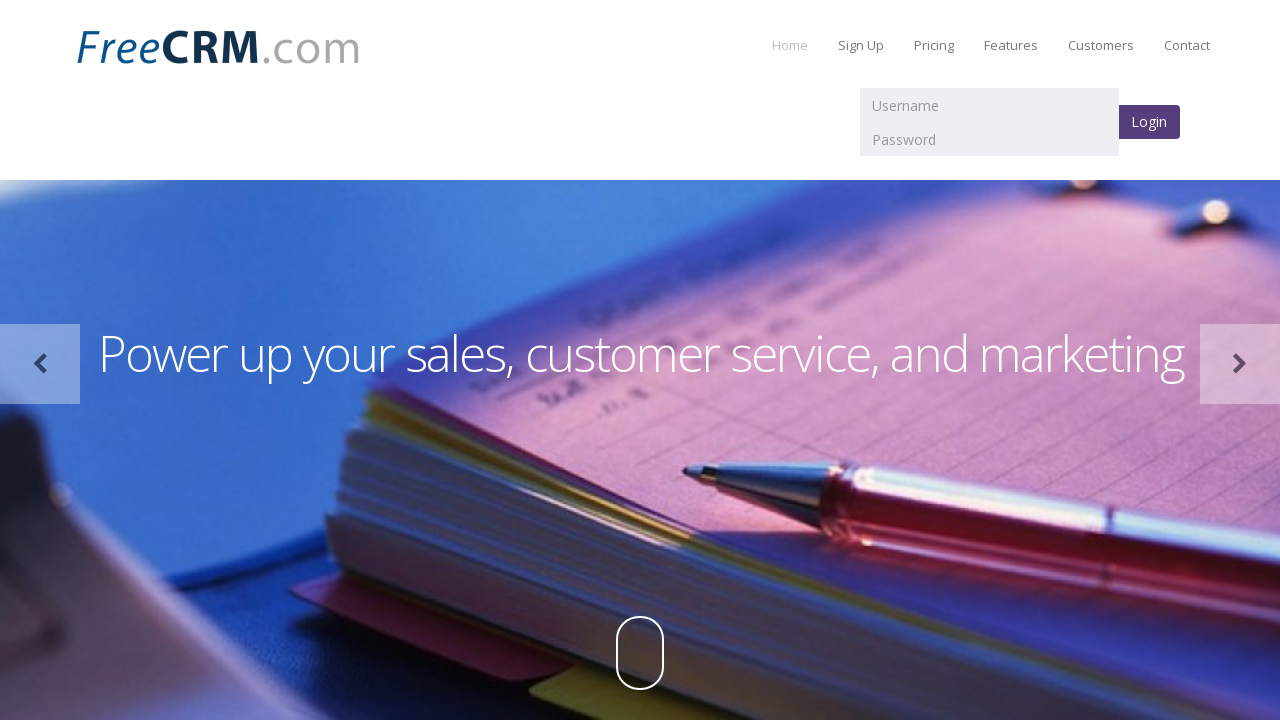

Waited for page to load (domcontentloaded state)
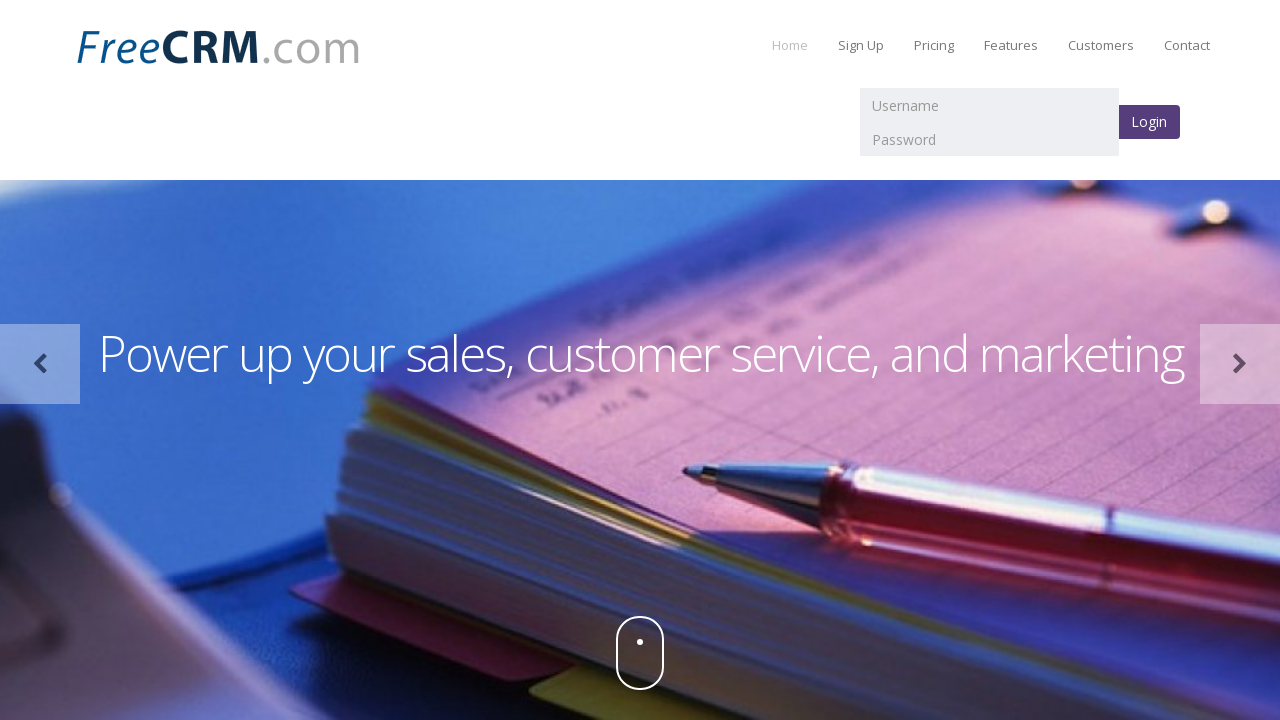

Retrieved page title: Free CRM software for customer relationship management, sales, and support.
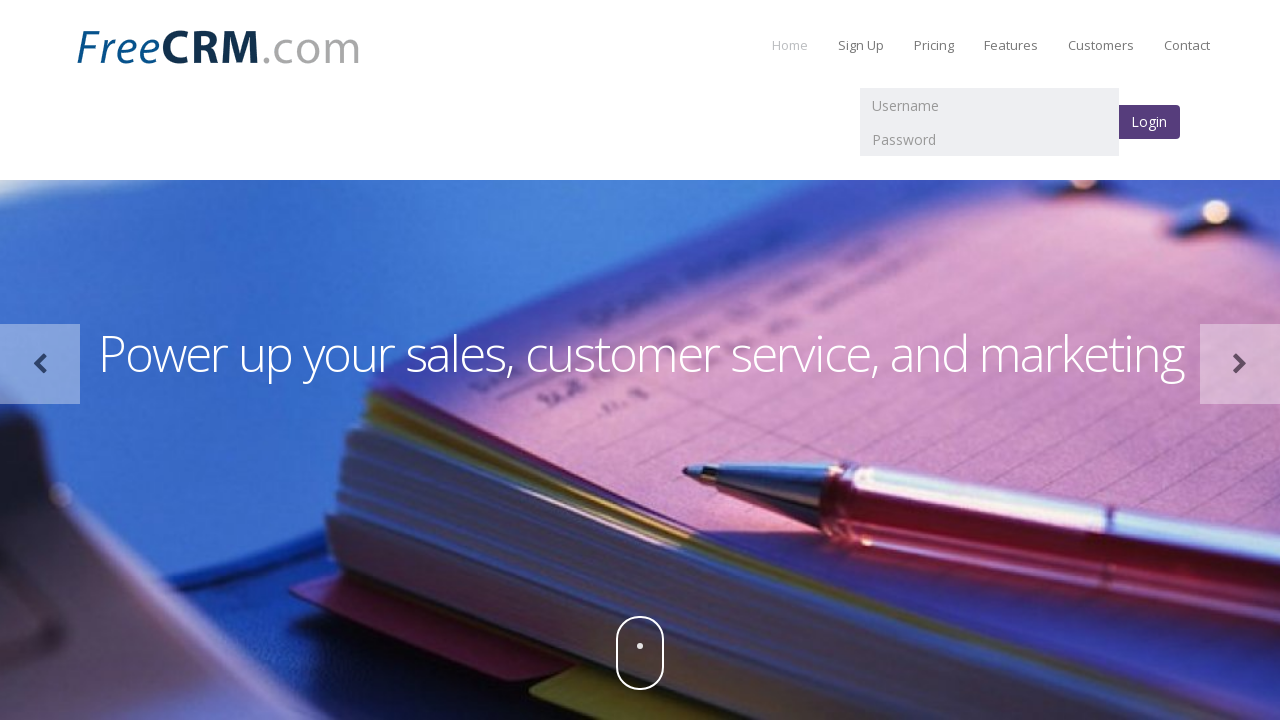

Page title validation failed - expected 'Google', got 'Free CRM software for customer relationship management, sales, and support.'
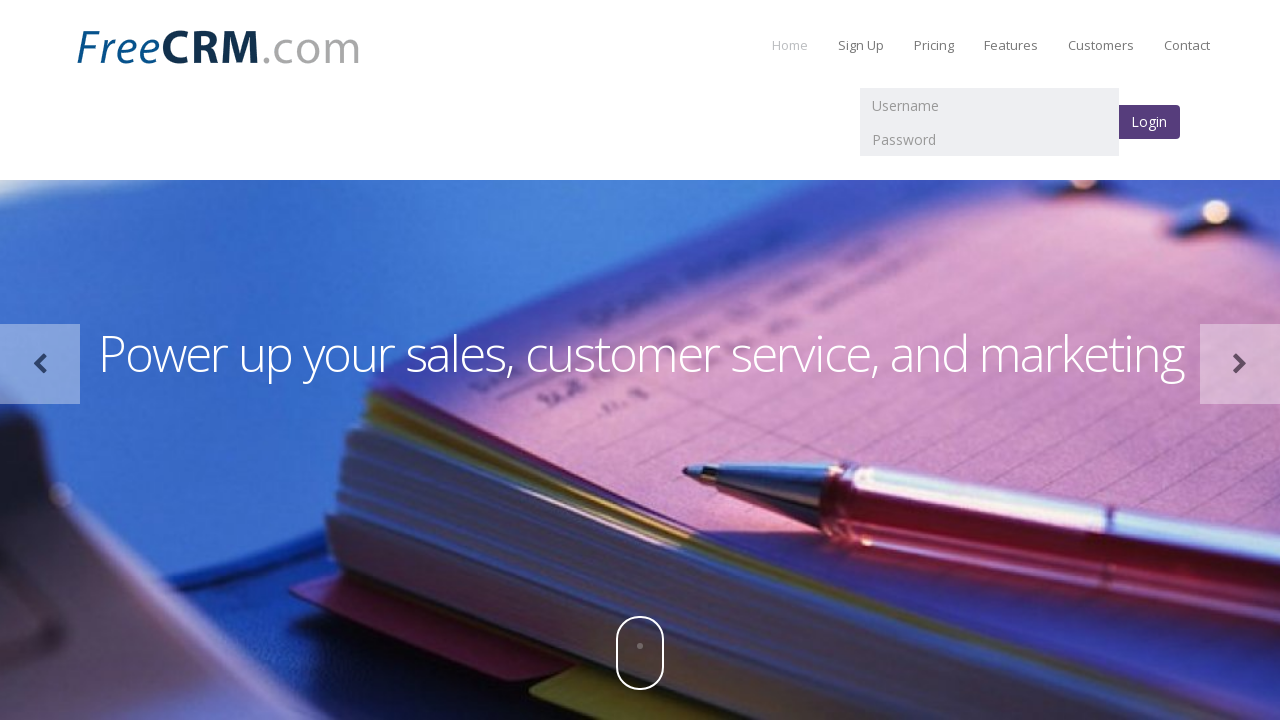

Retrieved and printed current URL: https://classic.freecrm.com/index.html
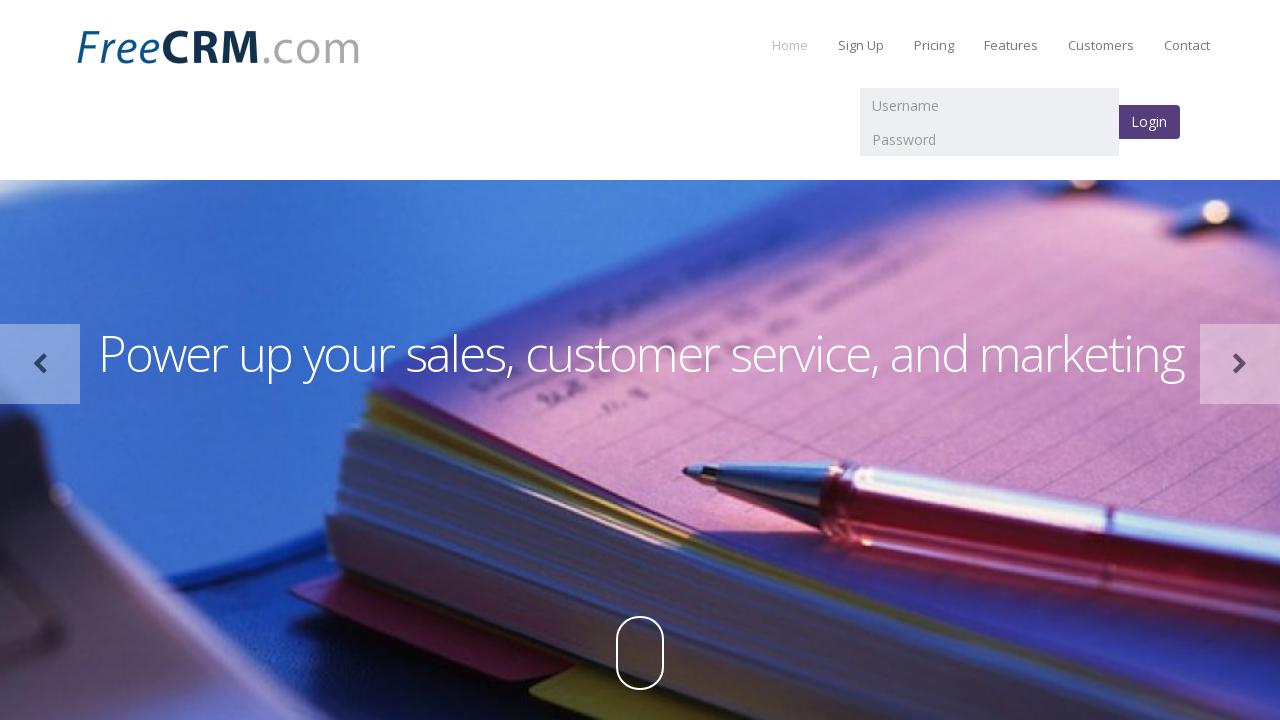

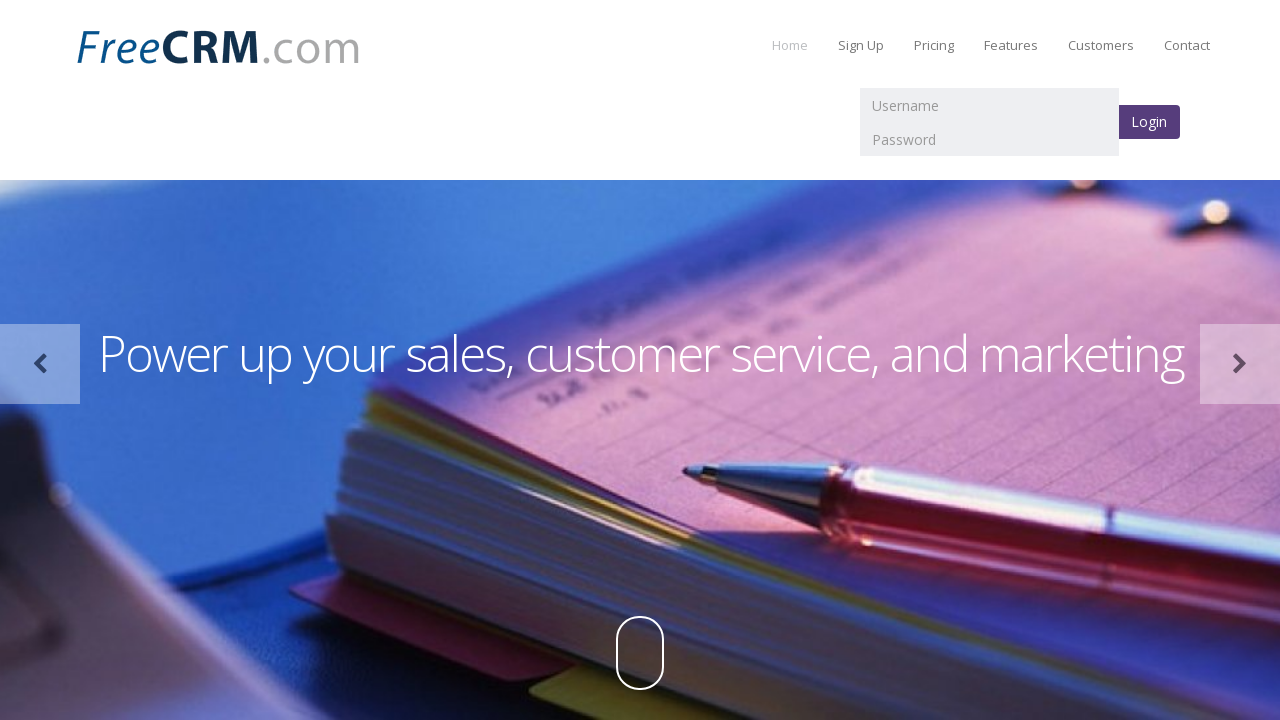